Navigates to a page with nested scrolling frames and scrolls to bring an iframe element into view

Starting URL: https://www.selenium.dev/selenium/web/scrolling_tests/frame_with_nested_scrolling_frame_out_of_view.html

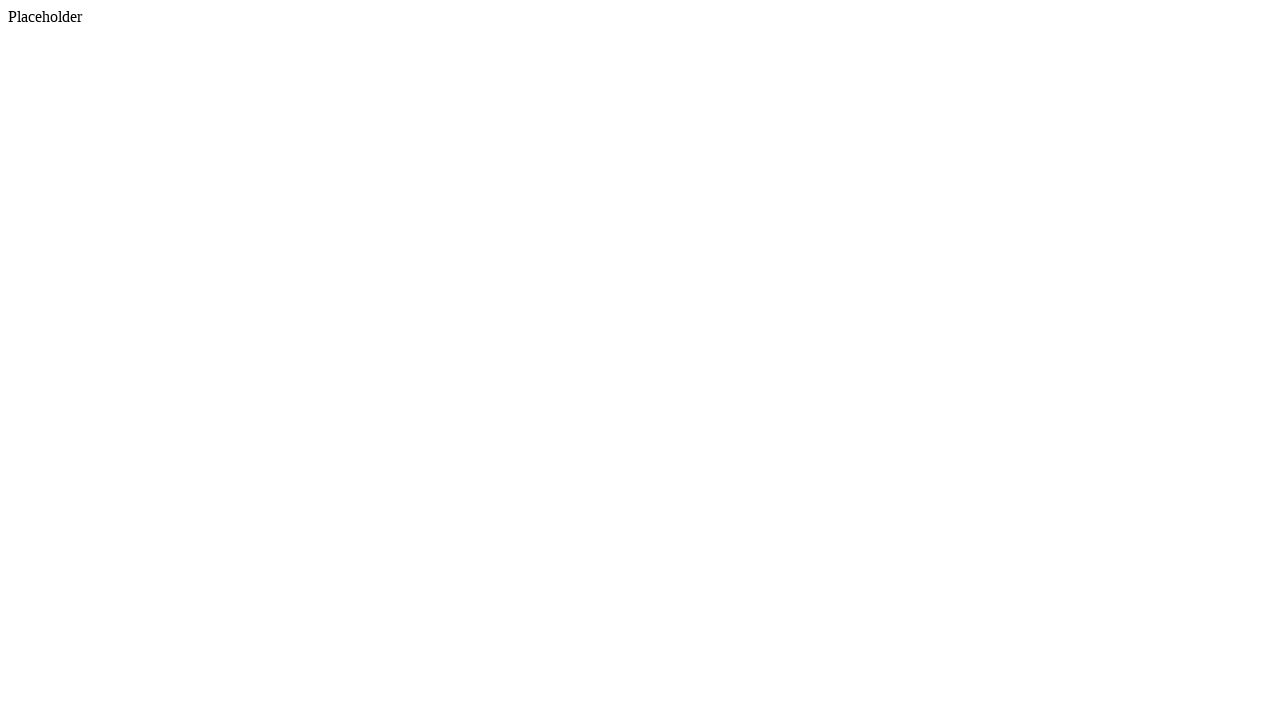

Navigated to page with nested scrolling frames
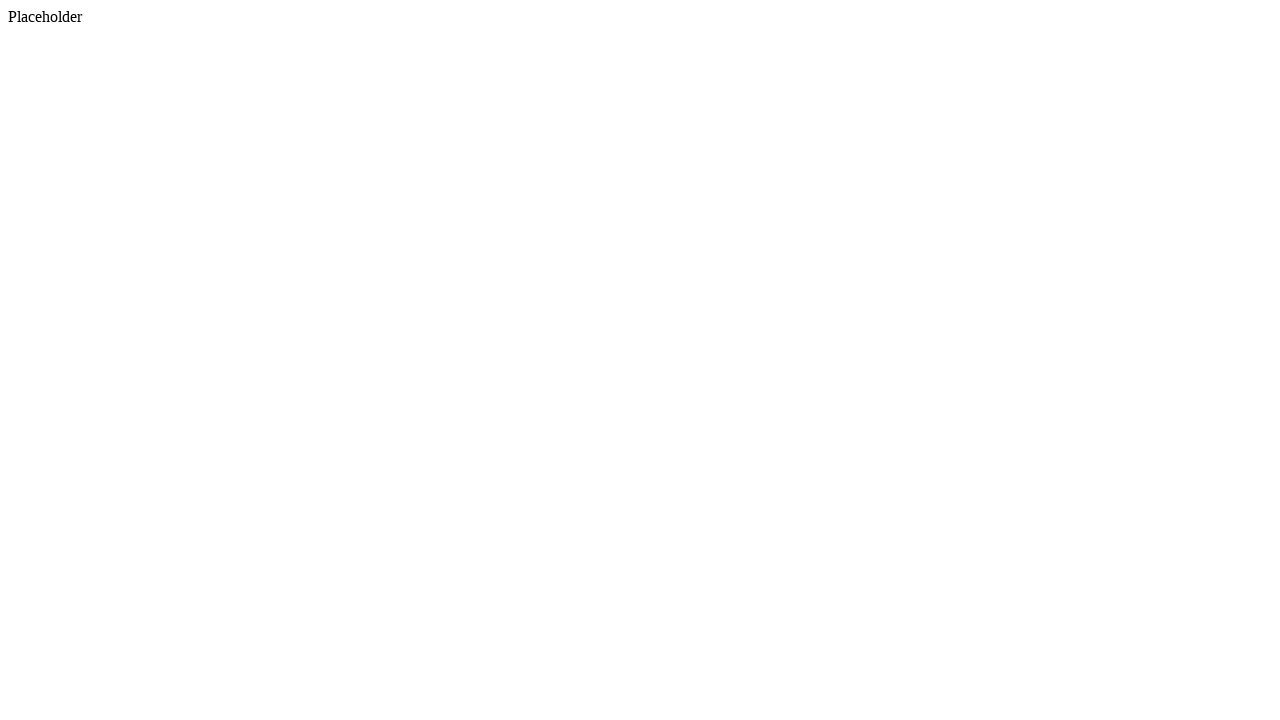

Located iframe element with name 'nested_scrolling_frame'
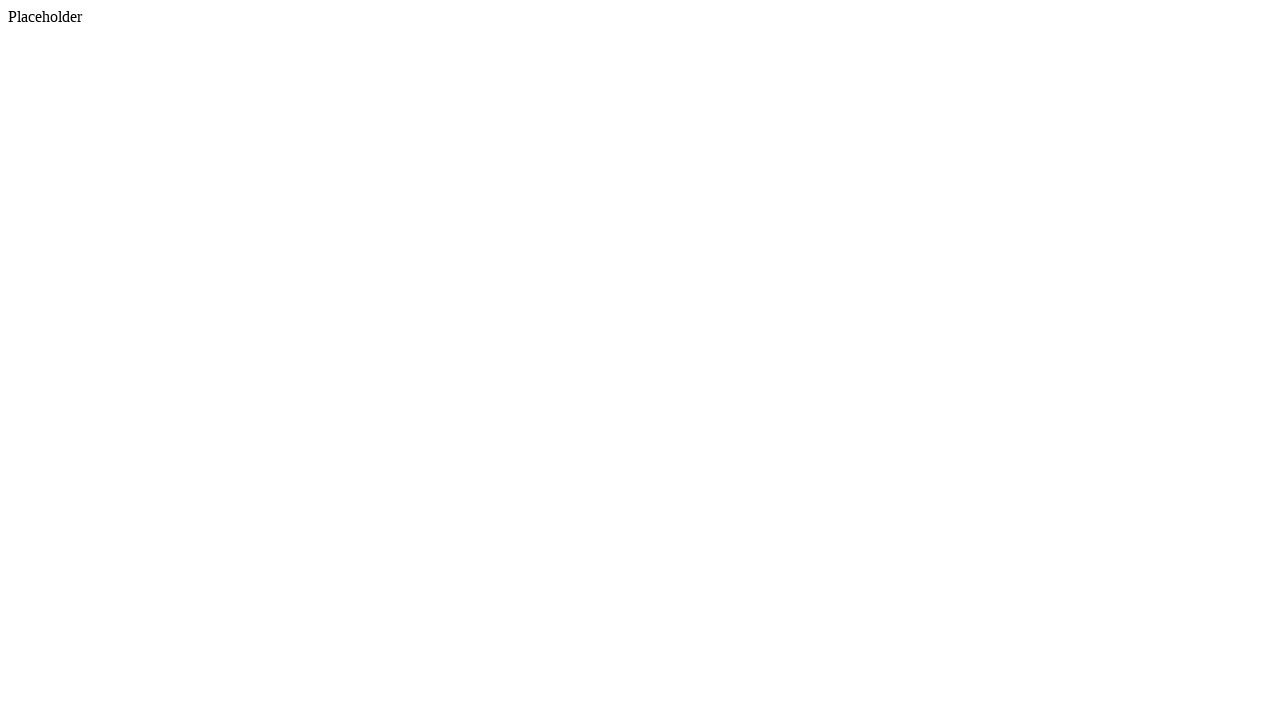

Scrolled iframe element into view
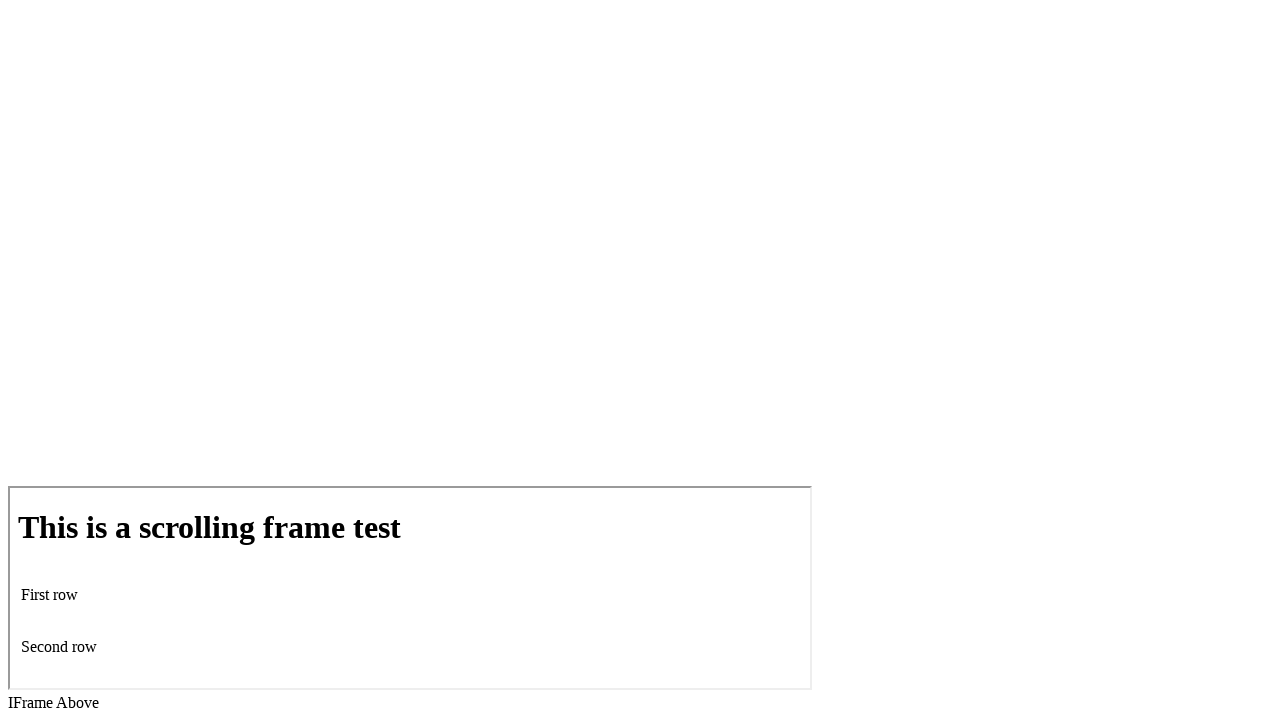

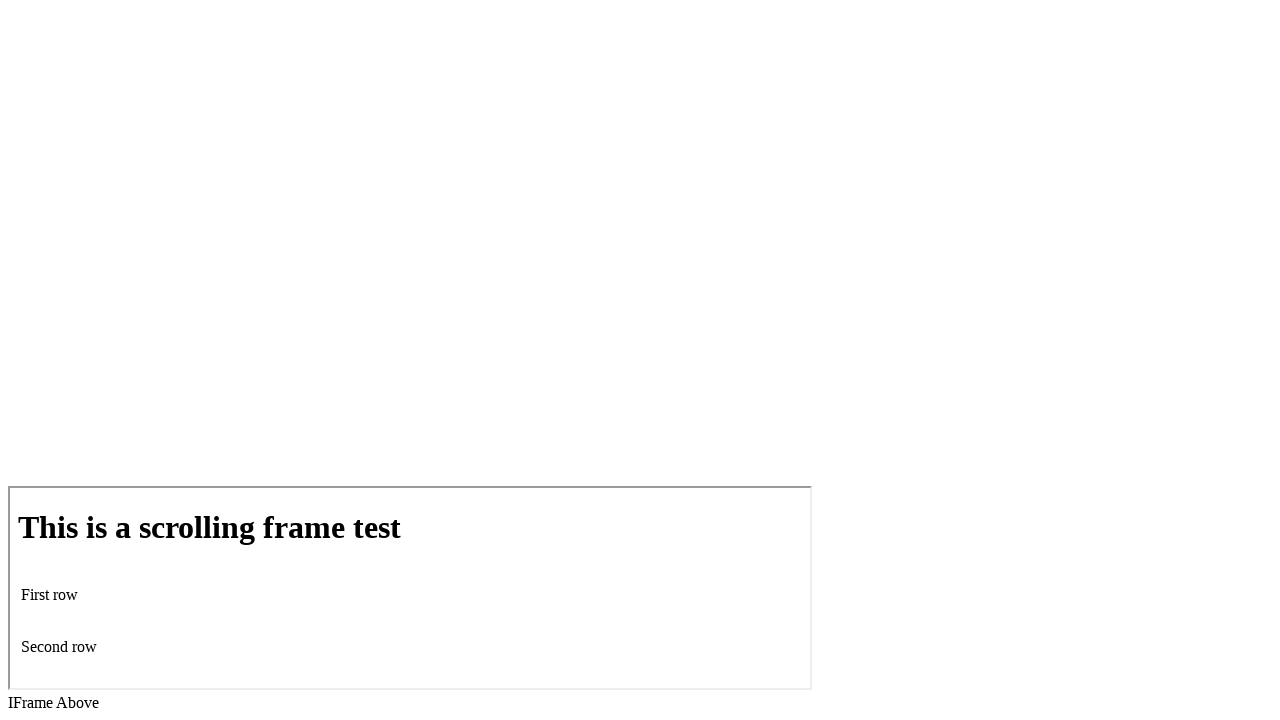